Tests Python.org search functionality by searching for "pycon" and verifying results are displayed

Starting URL: http://www.python.org

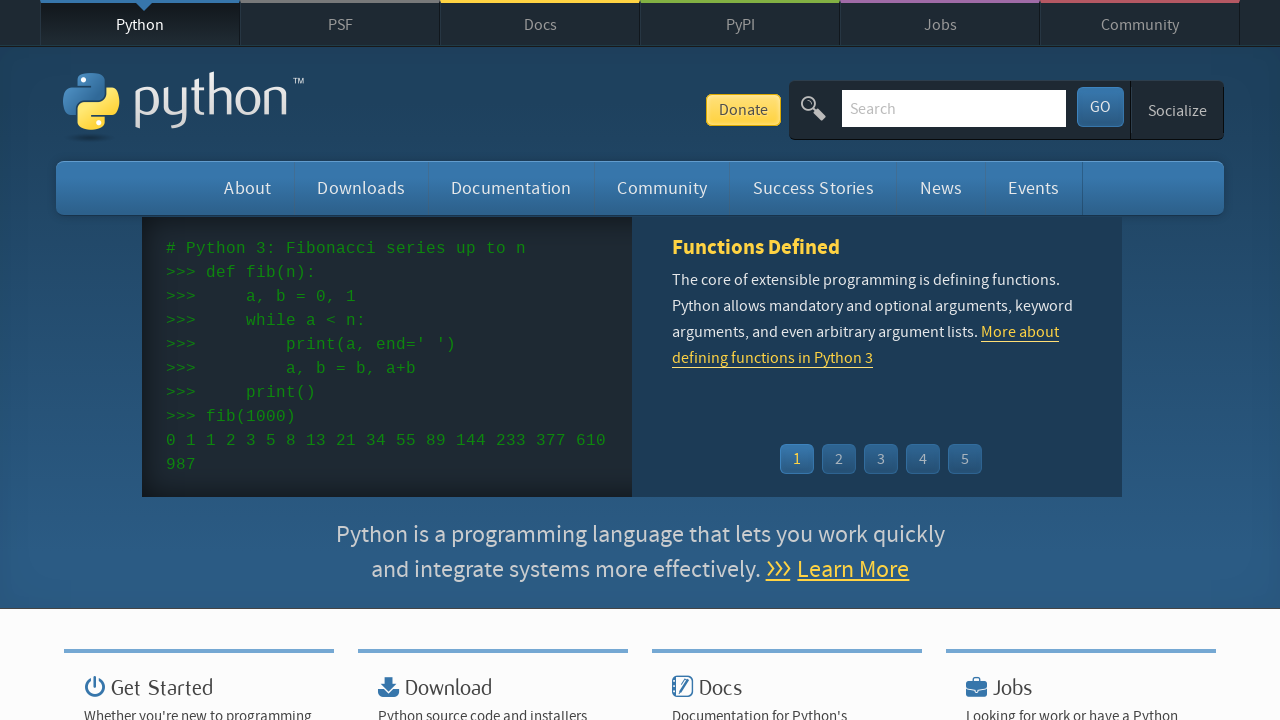

Verified page title contains 'Python'
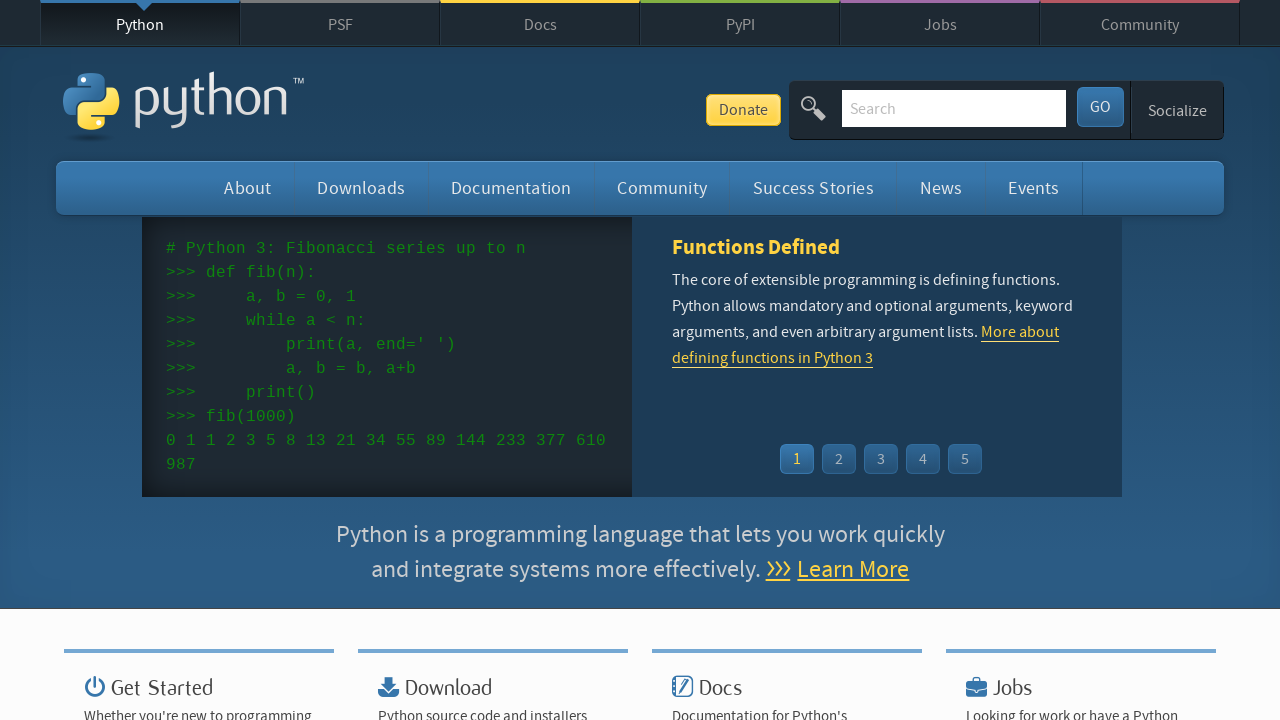

Cleared search box on input[name='q']
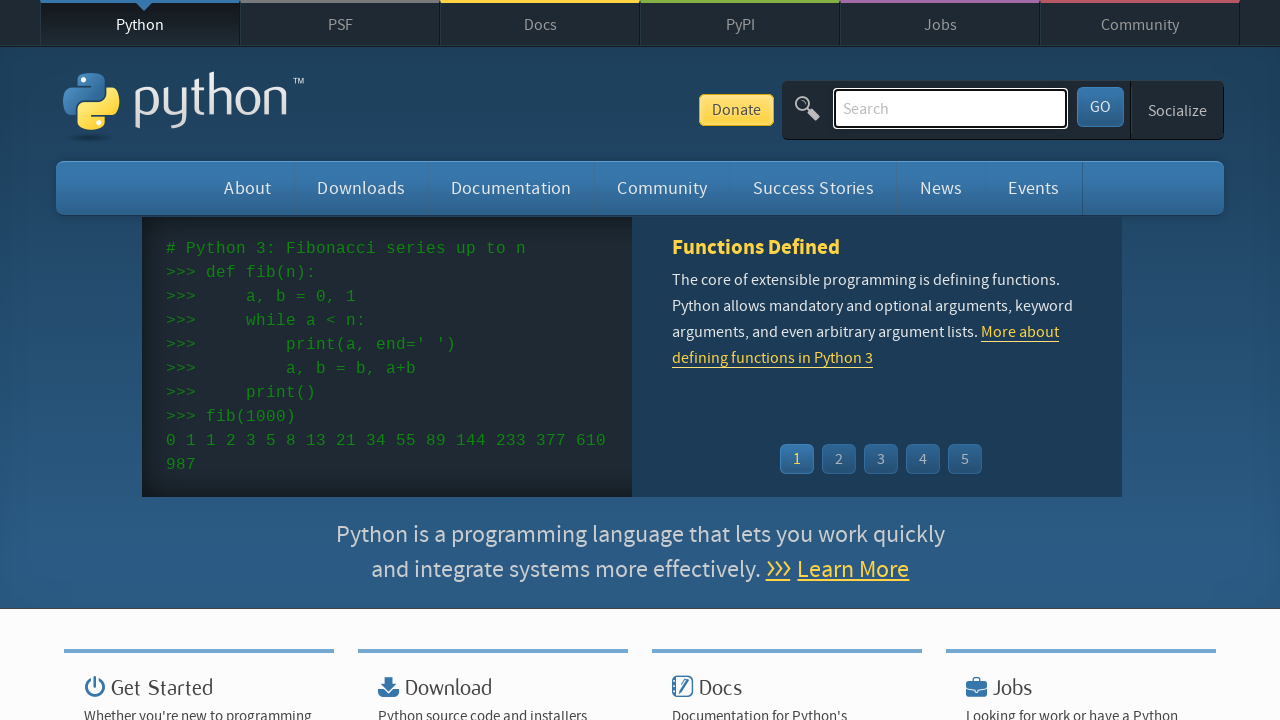

Typed 'pycon' in search box on input[name='q']
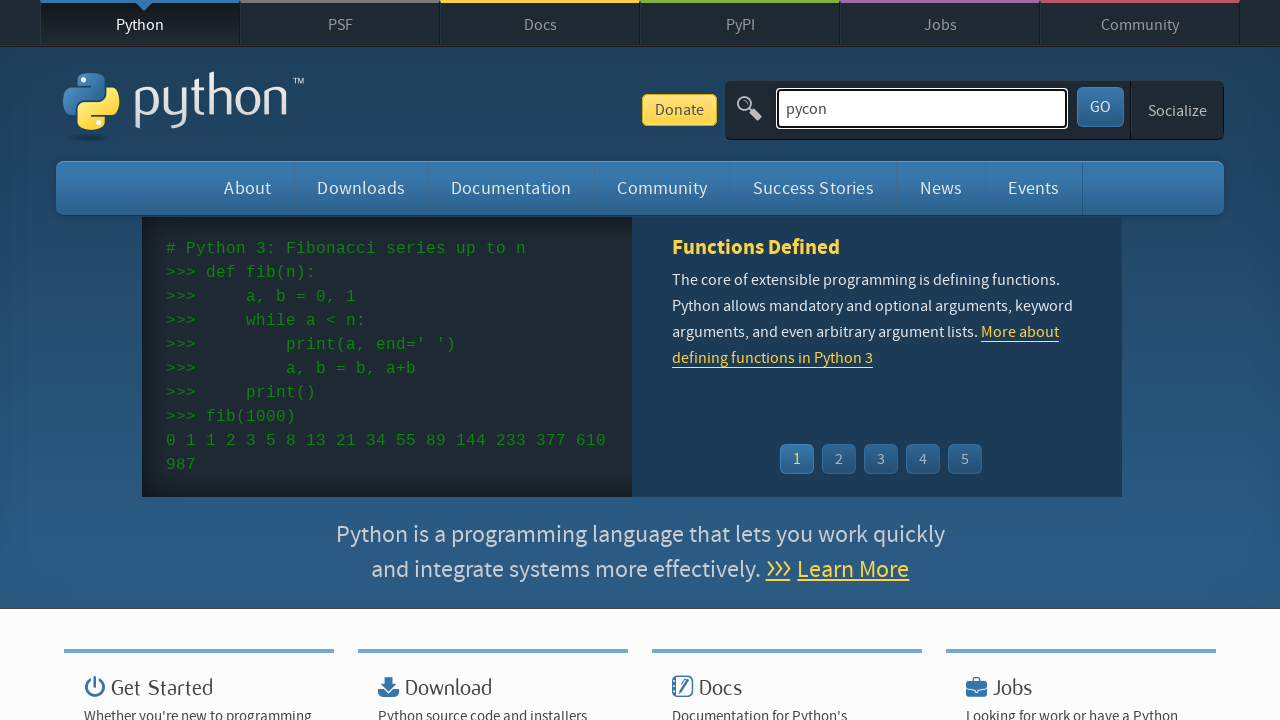

Pressed Enter to submit search on input[name='q']
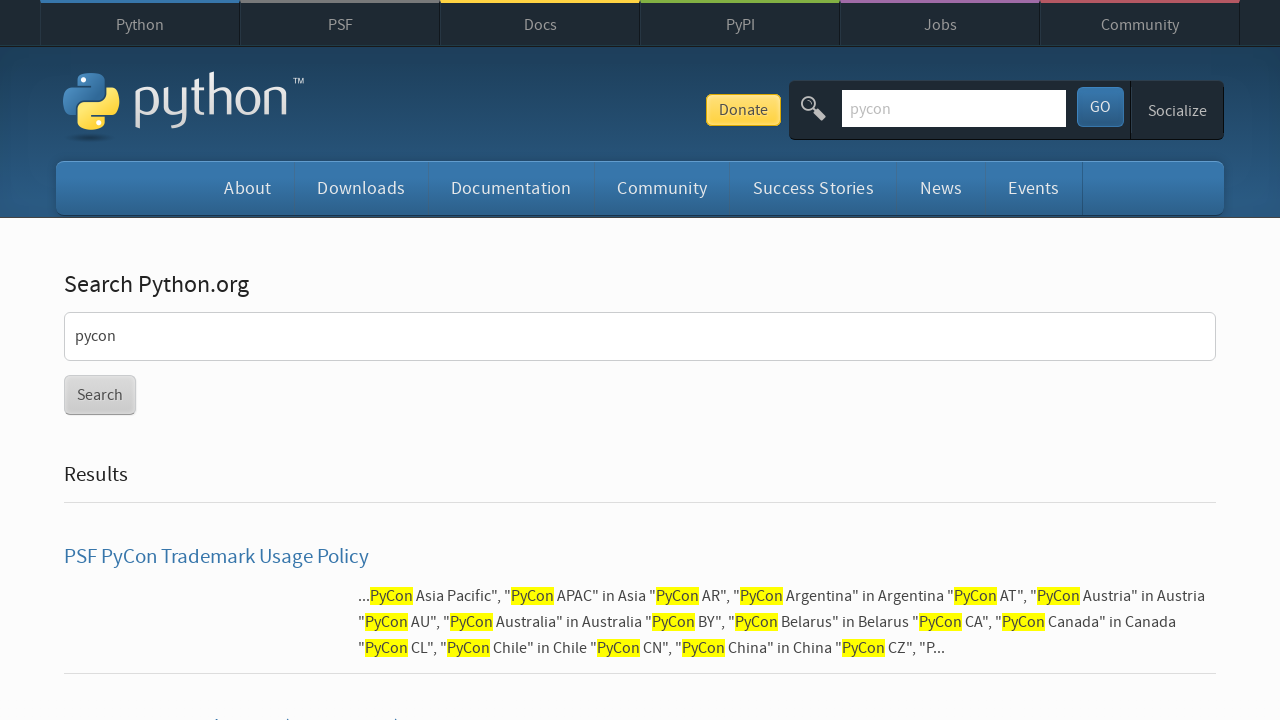

Waited for network to be idle after search submission
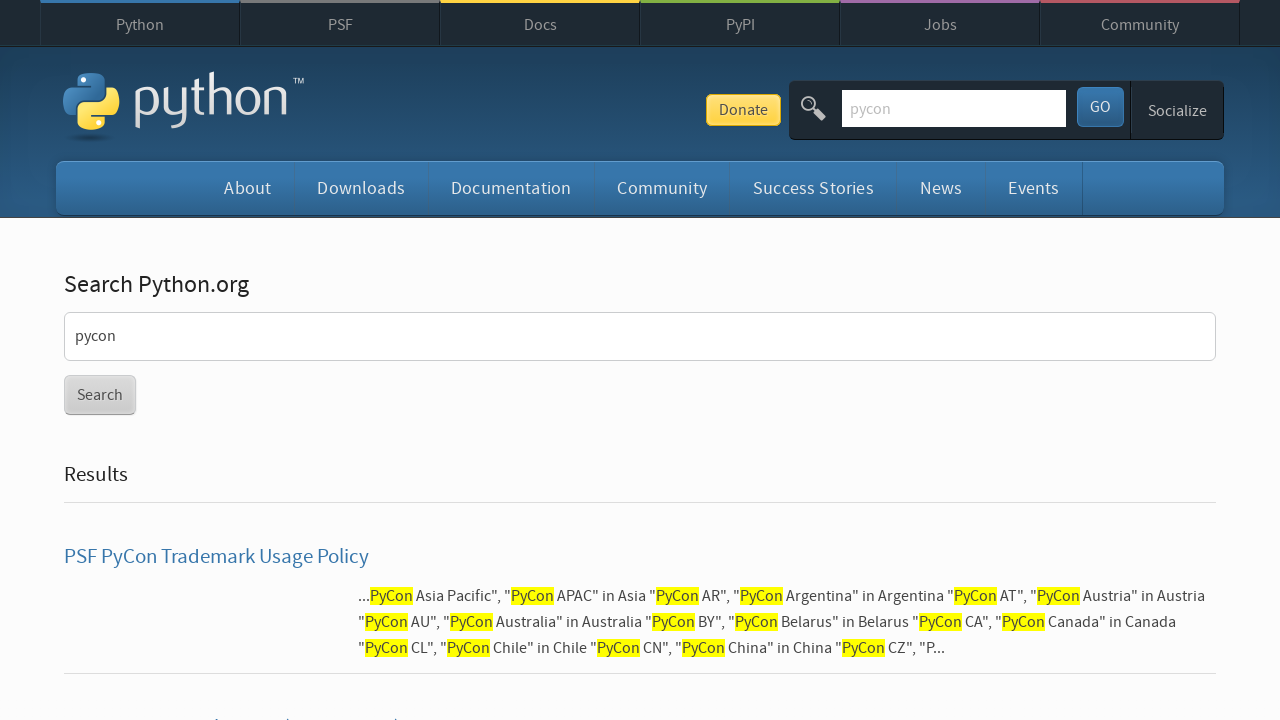

Verified search results are displayed (no 'No results found' message)
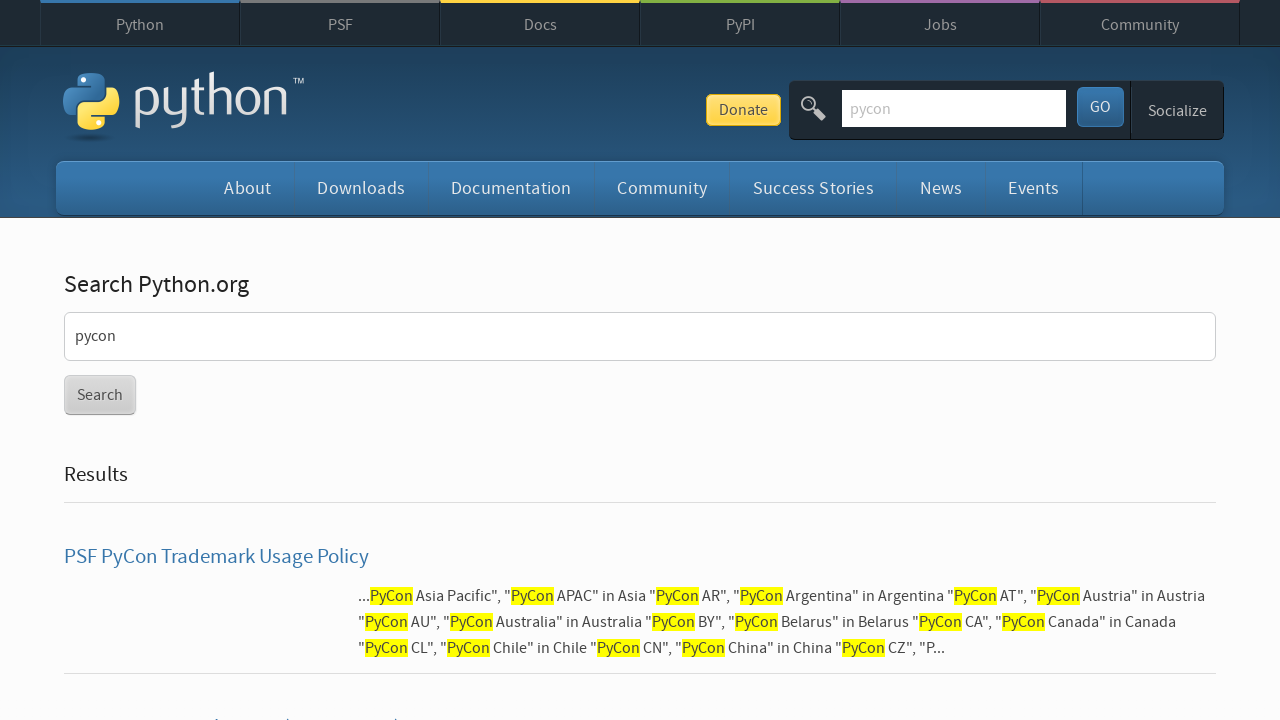

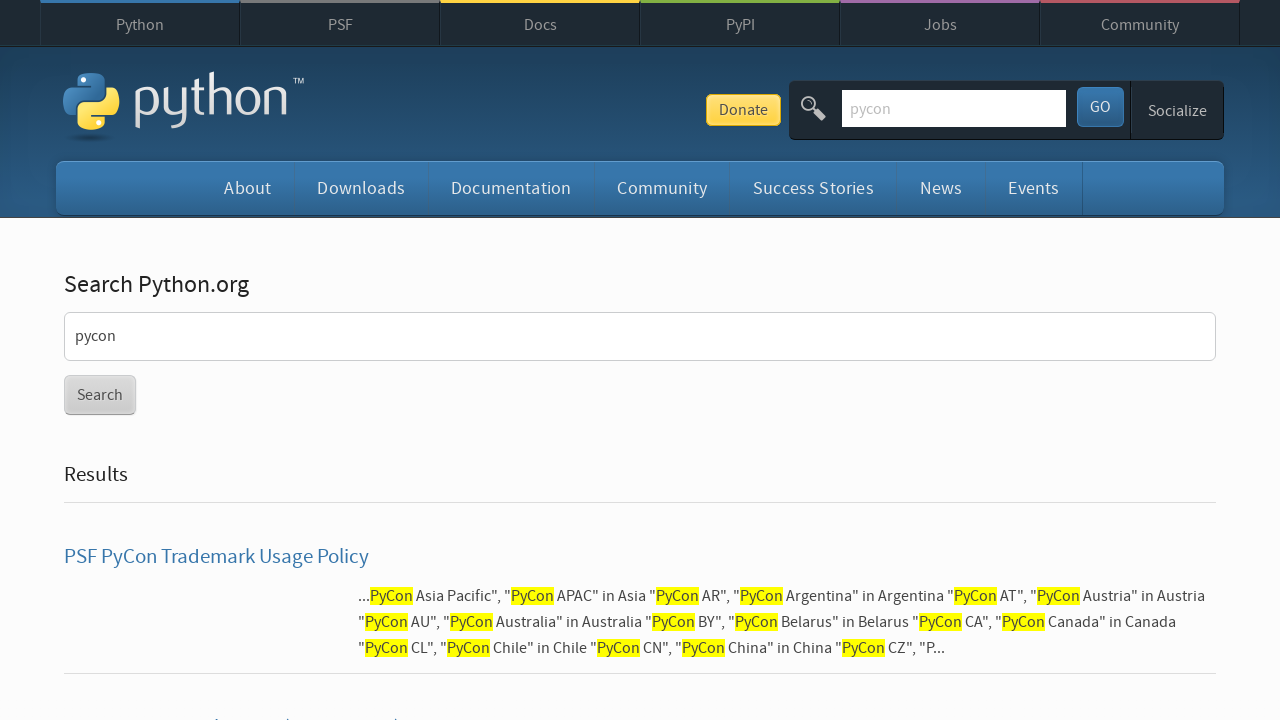